Tests dynamic element addition and removal by clicking Add Element button and then deleting the created element

Starting URL: http://the-internet.herokuapp.com/add_remove_elements/

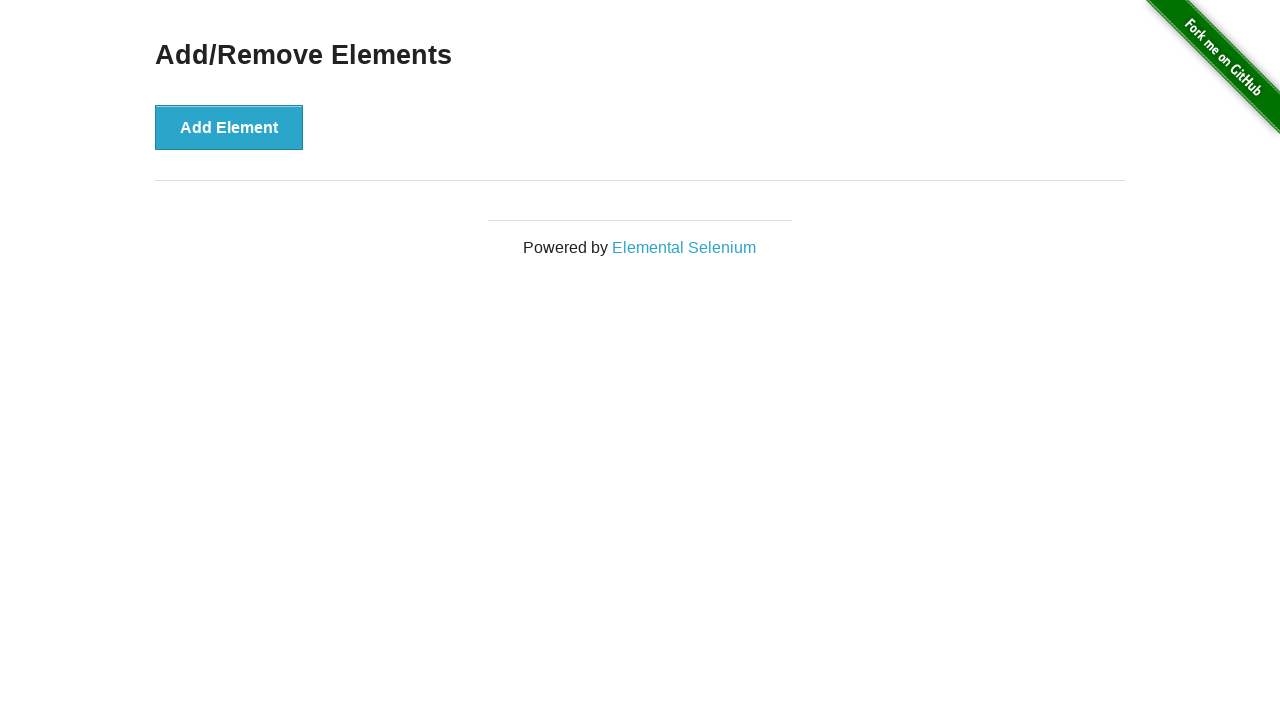

Clicked Add Element button to create new element at (229, 127) on xpath=//button[text()='Add Element']
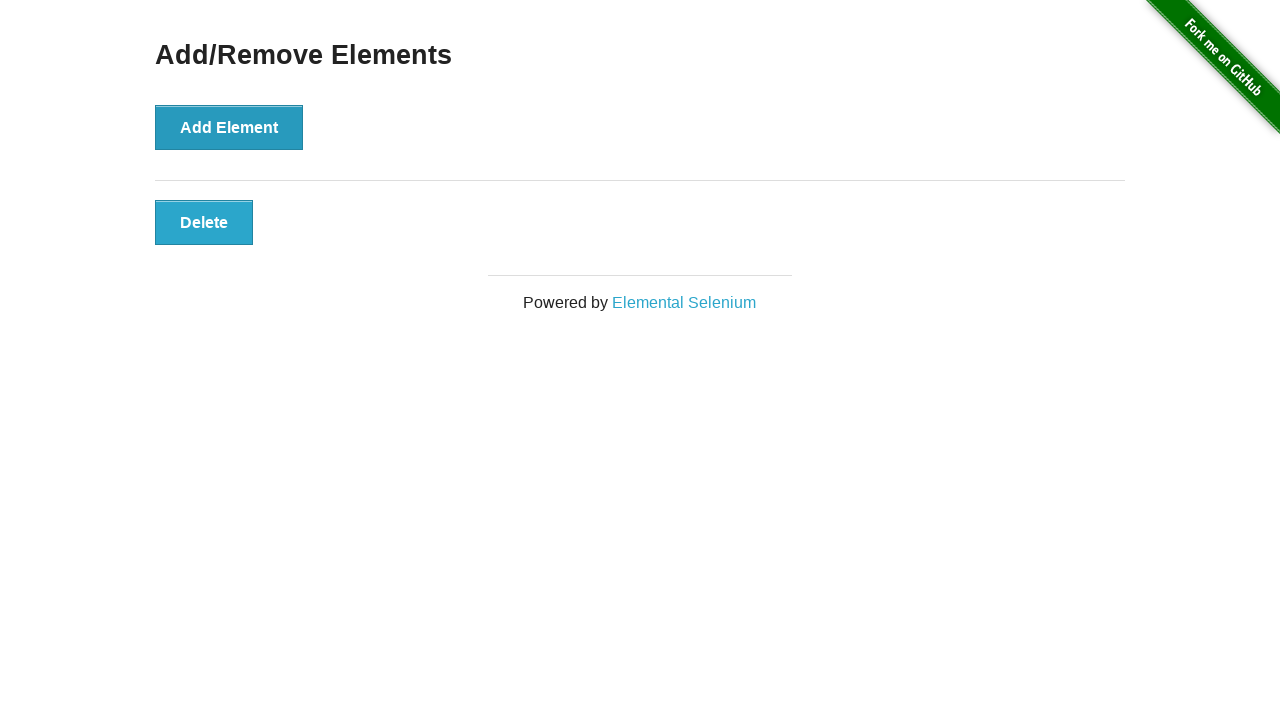

Located Delete button after element creation
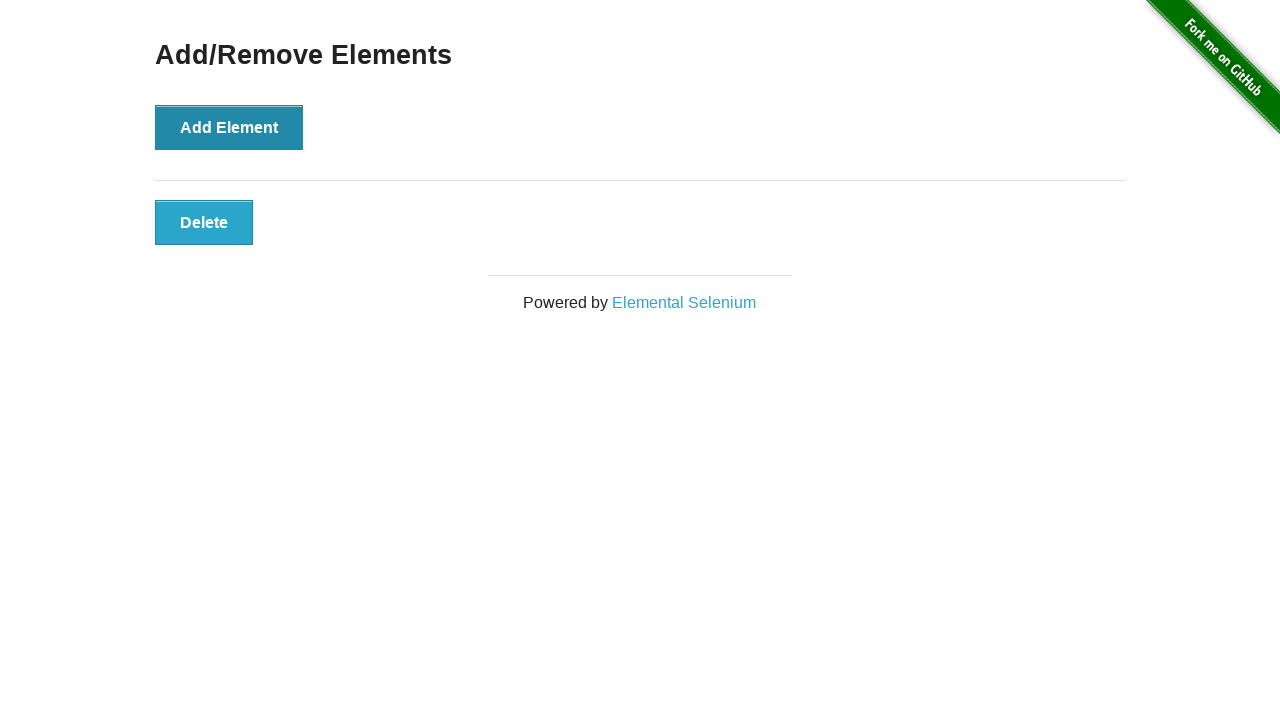

Verified Delete button is visible
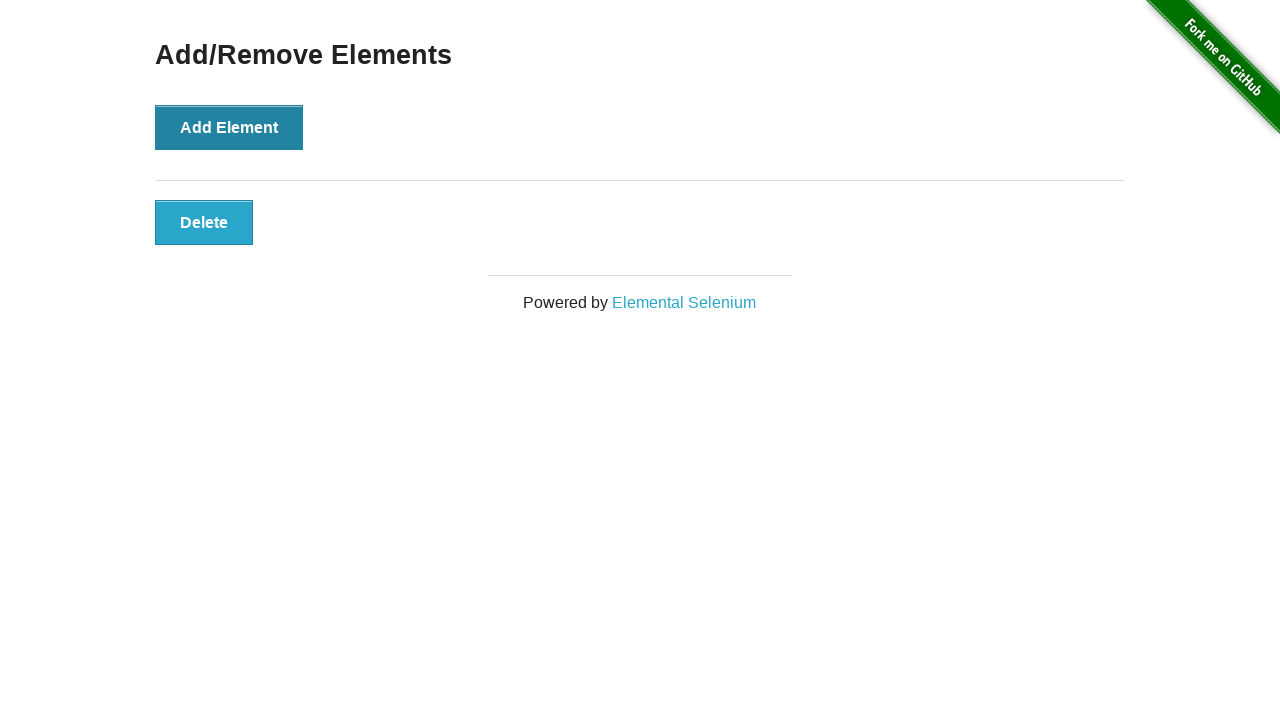

Clicked Delete button to remove element at (204, 222) on xpath=//button[text()='Delete']
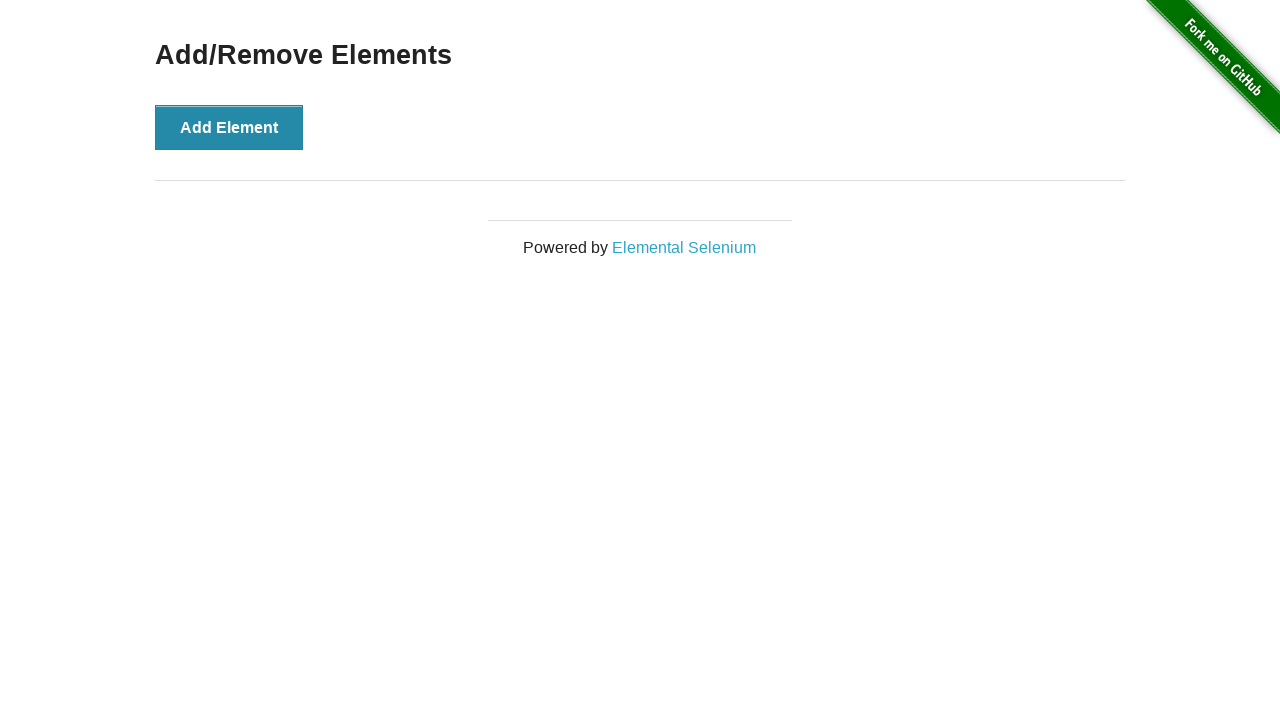

Verified Delete button is no longer present after deletion
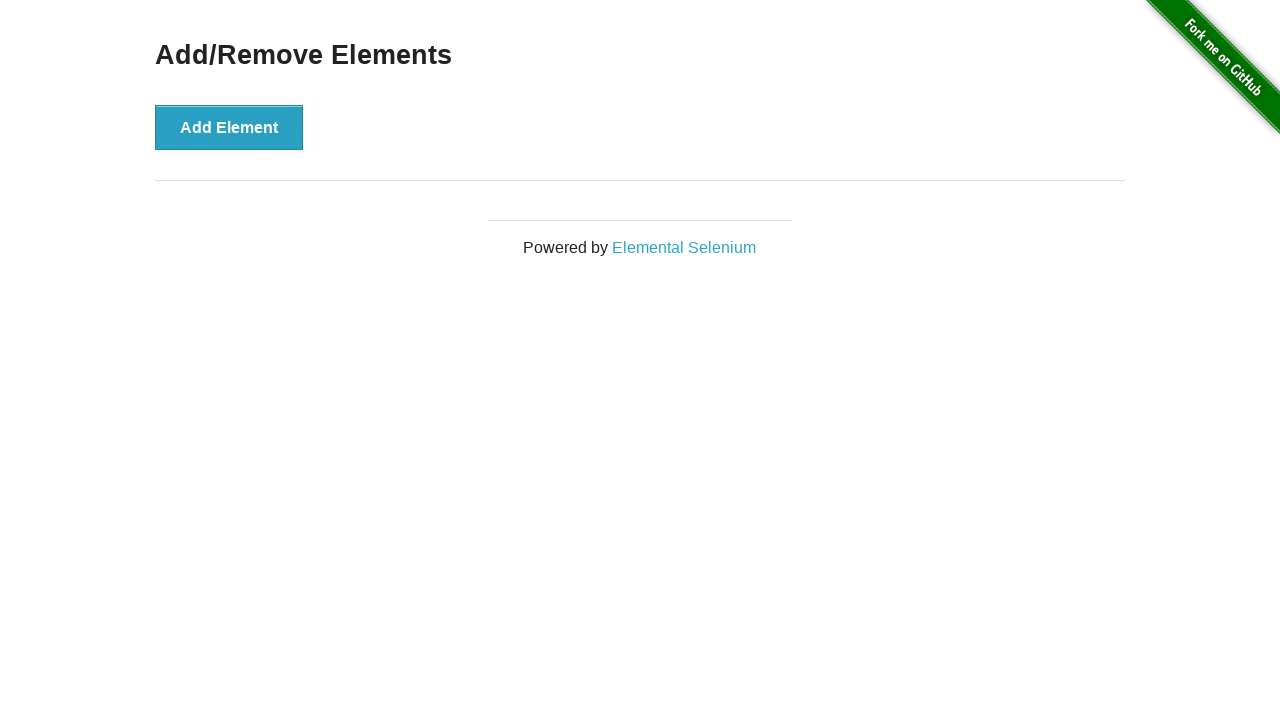

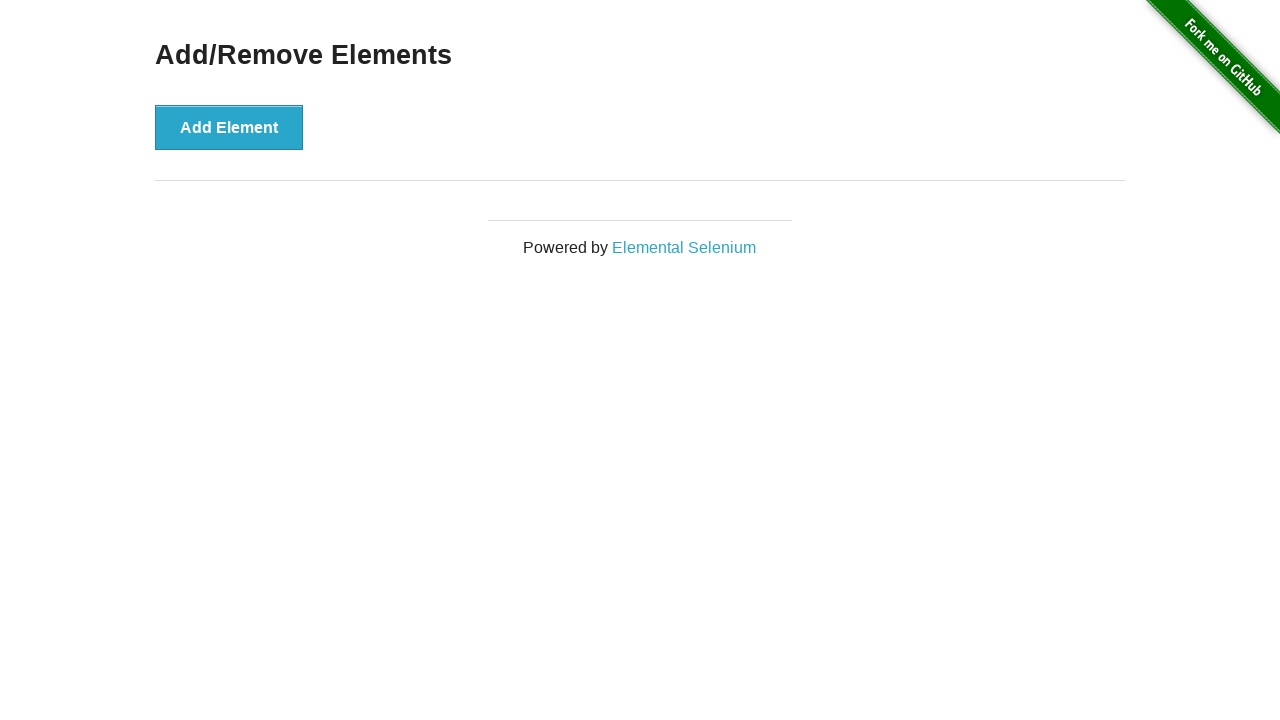